Tests alert handling by triggering and accepting an alert

Starting URL: https://demoqa.com/alerts

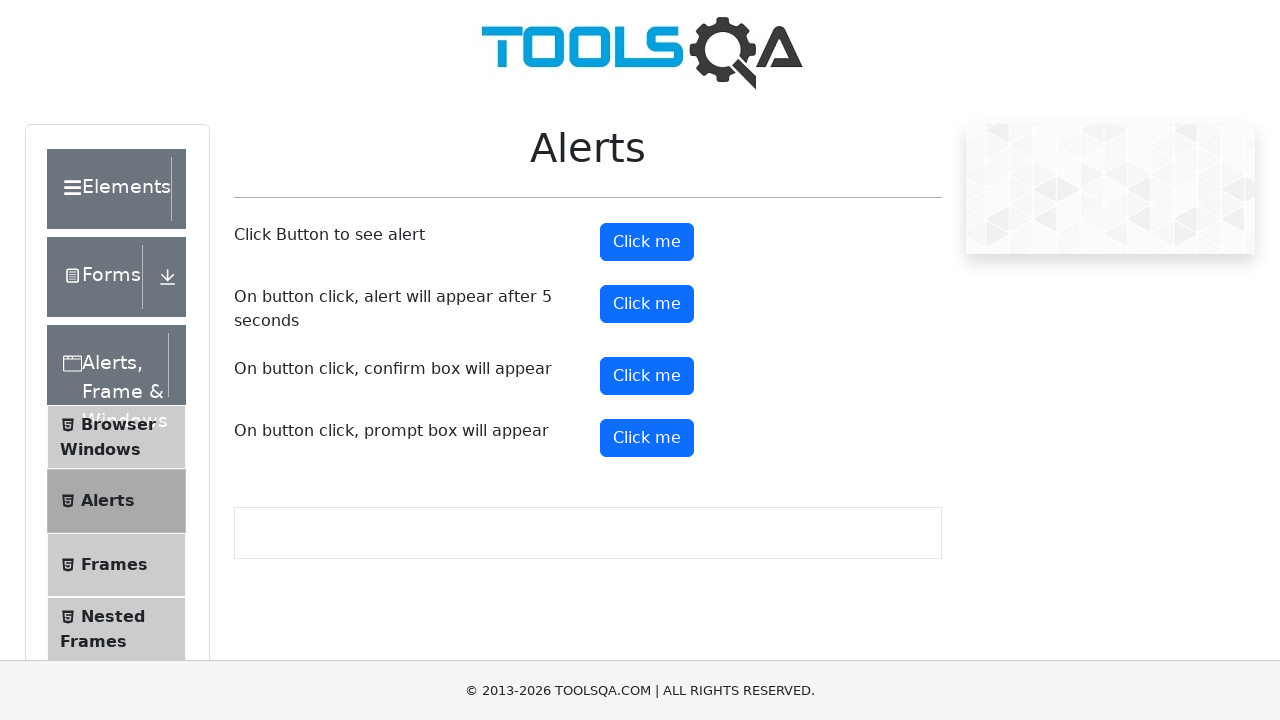

Set up dialog handler to accept alerts
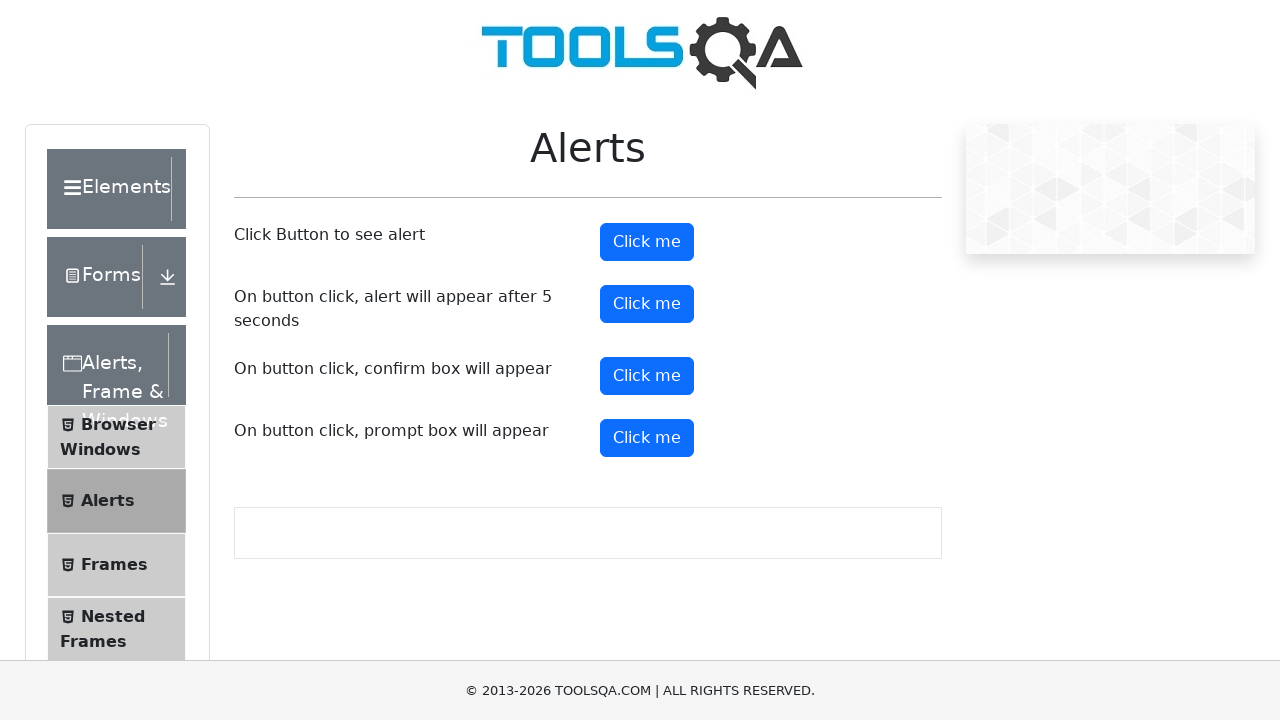

Clicked confirm button to trigger alert at (647, 376) on #confirmButton
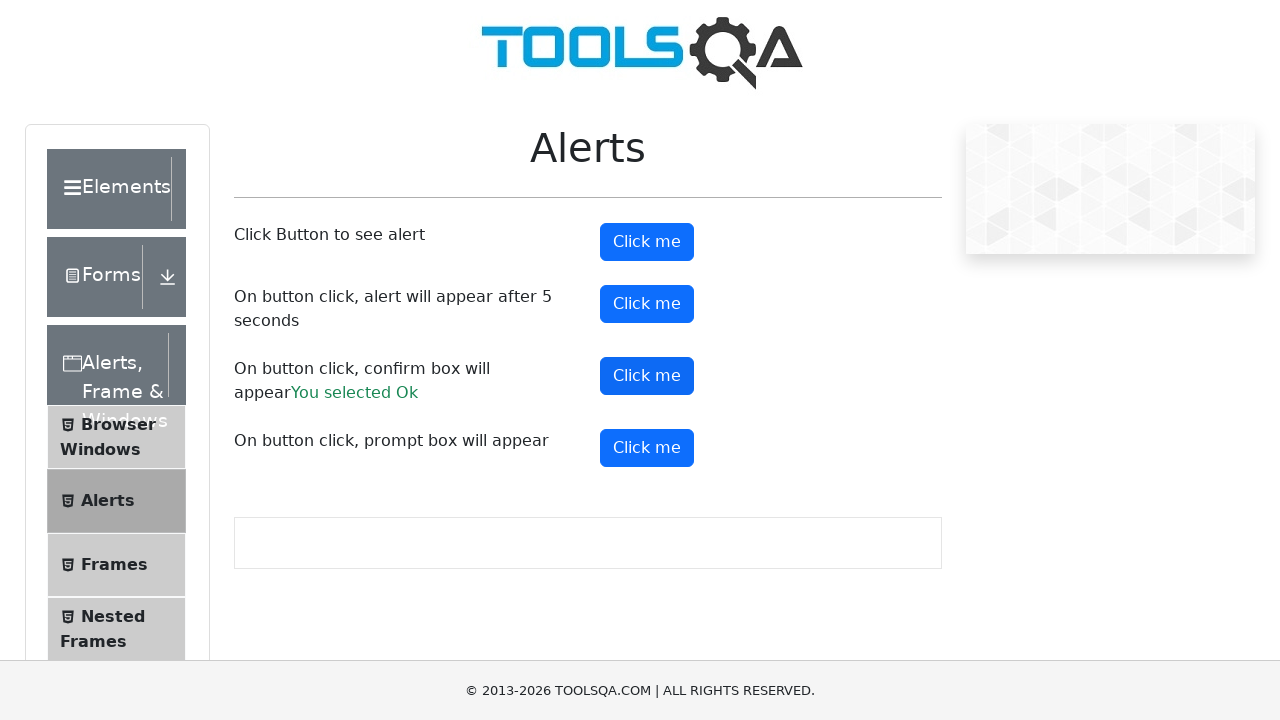

Alert was accepted and result text appeared
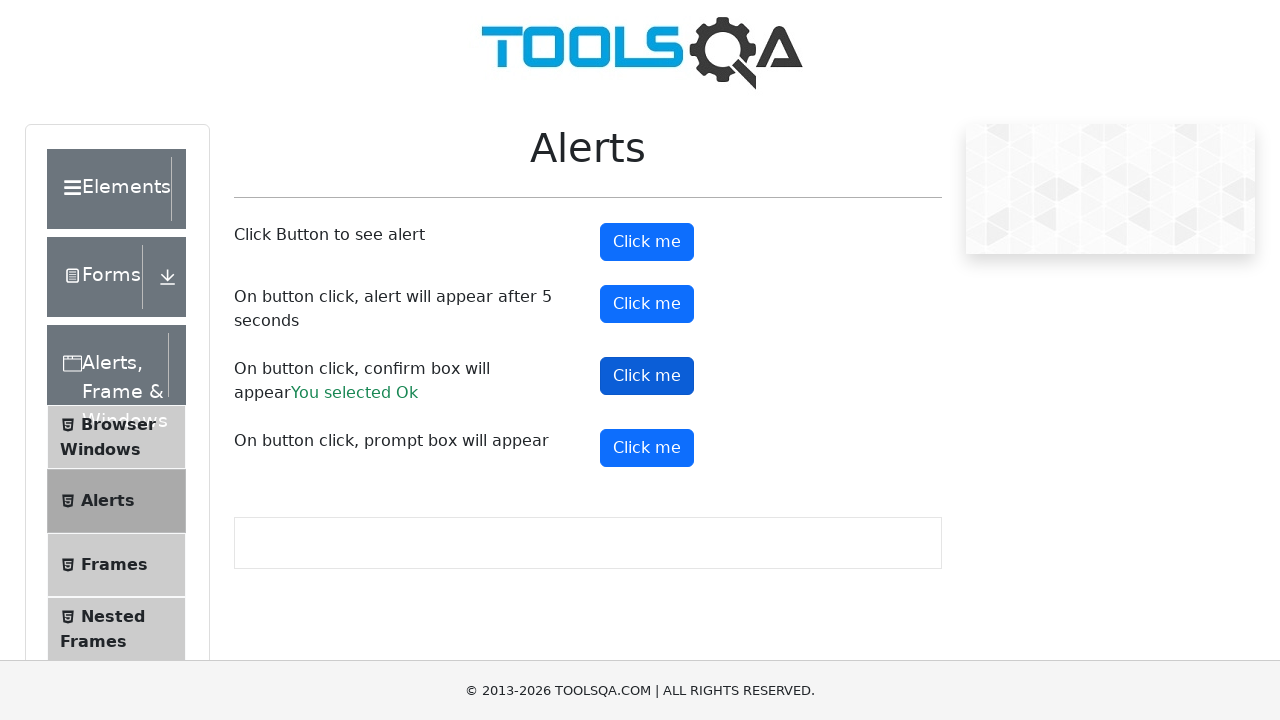

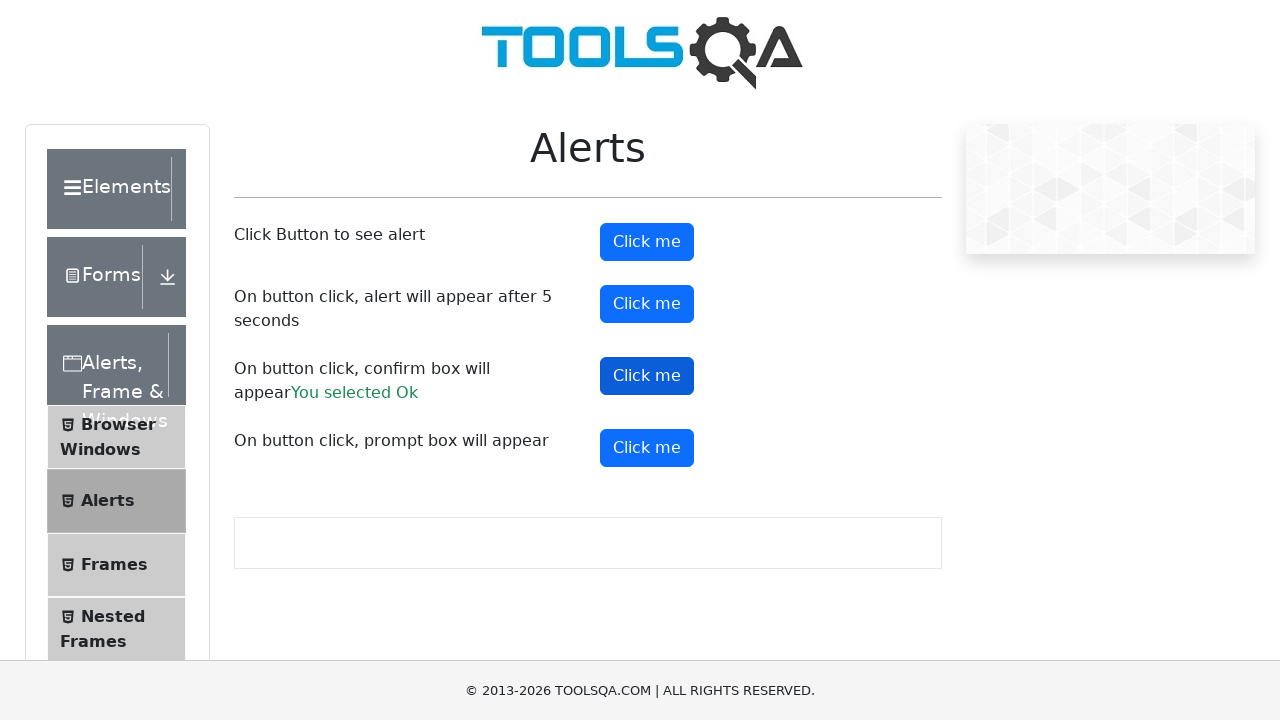